Tests a registration form by filling in first name, last name, and email fields, submitting the form, and verifying the success message is displayed.

Starting URL: http://suninjuly.github.io/registration1.html

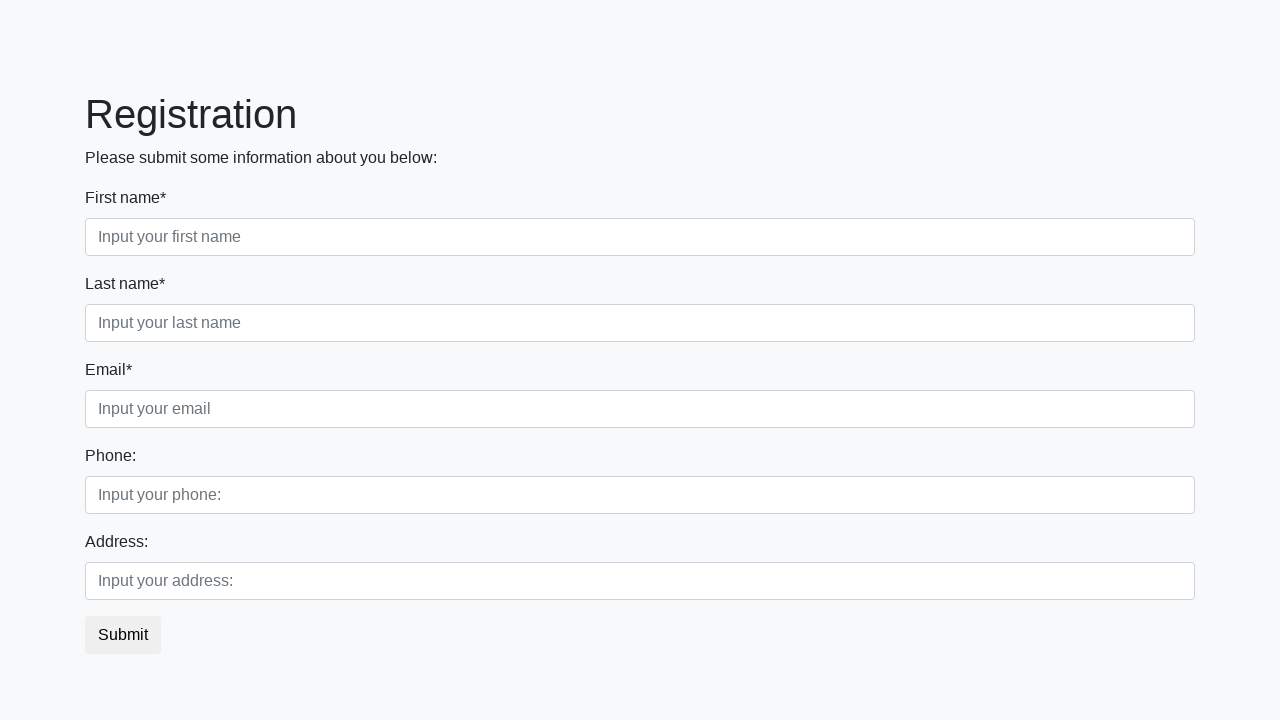

Filled first name field with 'Ivan' on input[placeholder='Input your first name']
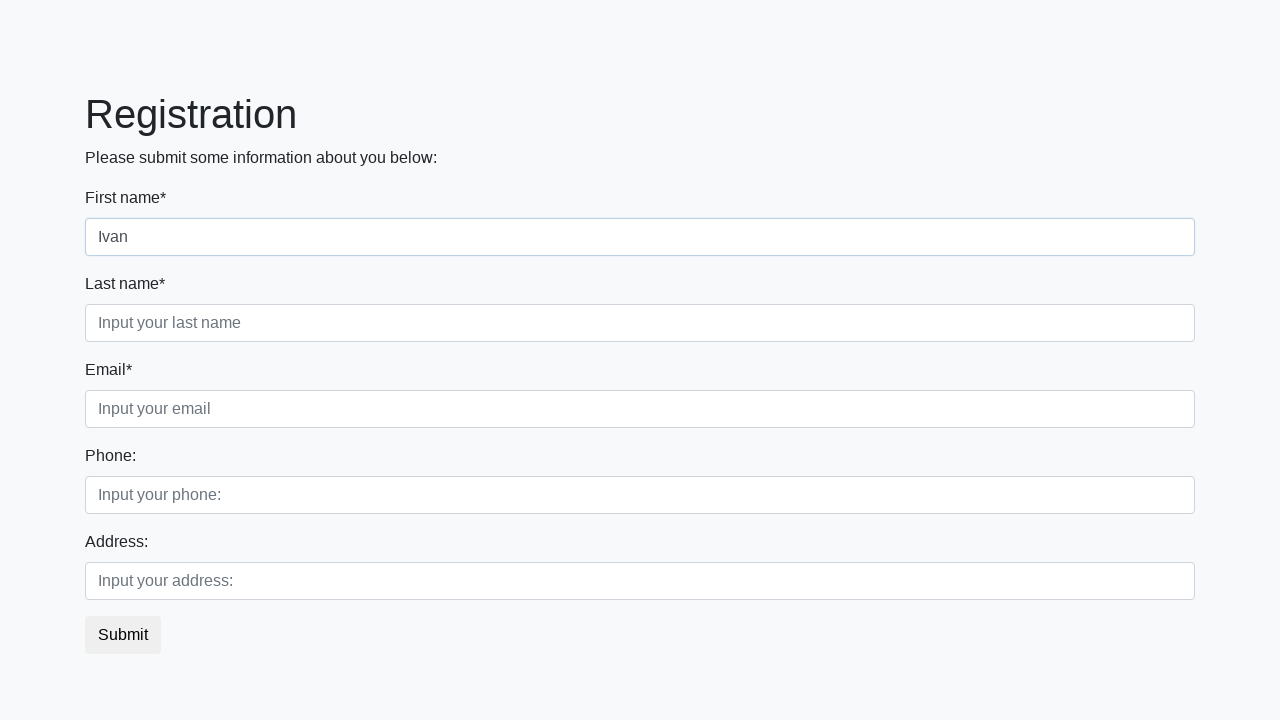

Filled last name field with 'Petrov' on input[placeholder='Input your last name']
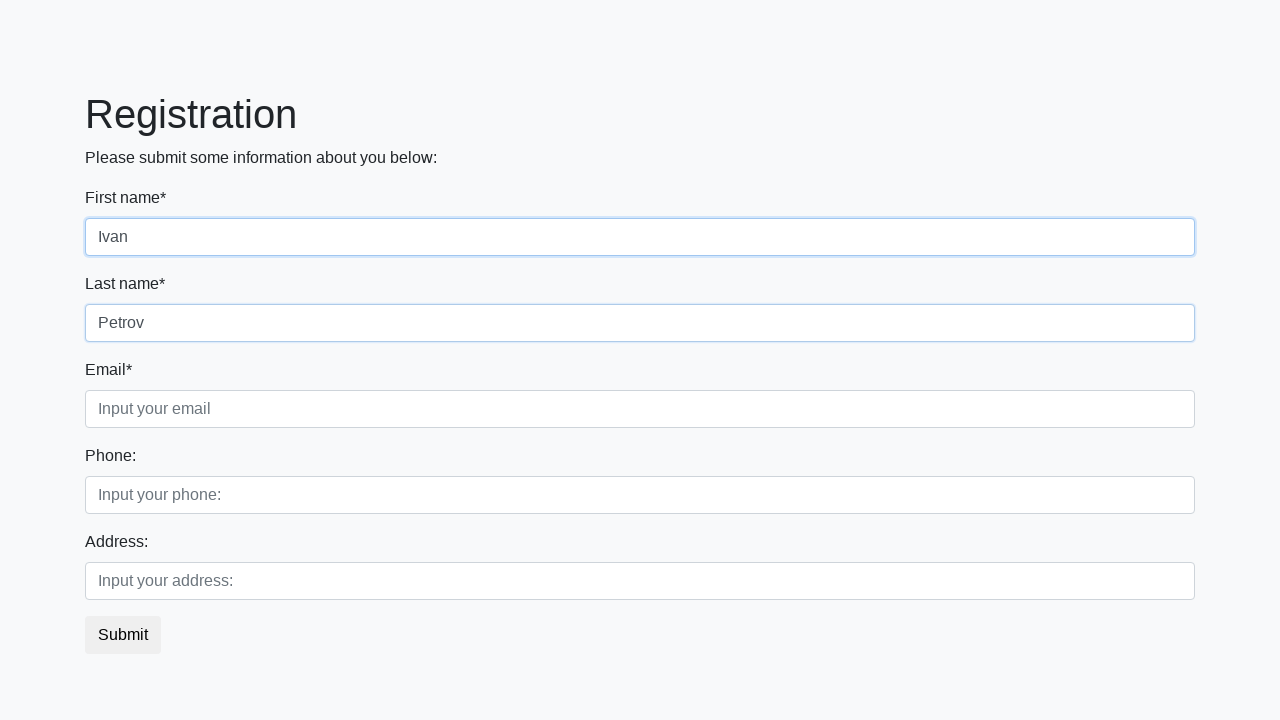

Filled email field with 'test@test.com' on input[placeholder='Input your email']
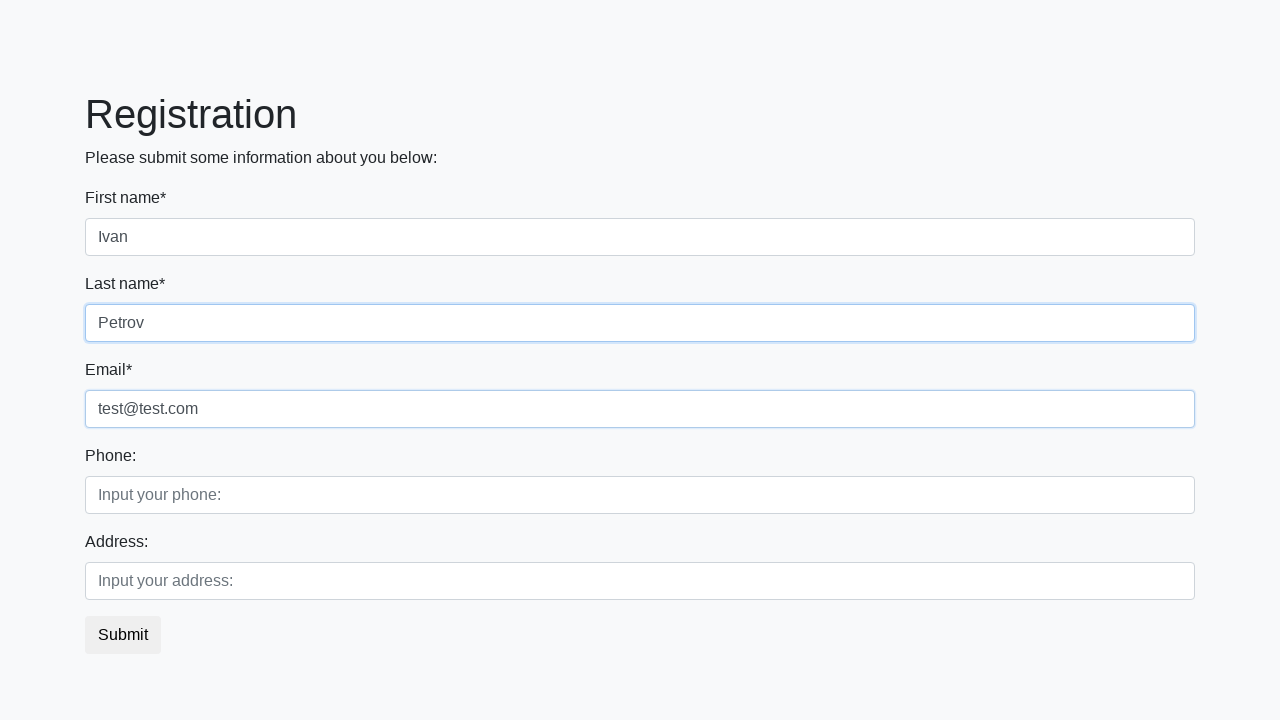

Clicked submit button to register at (123, 635) on button.btn
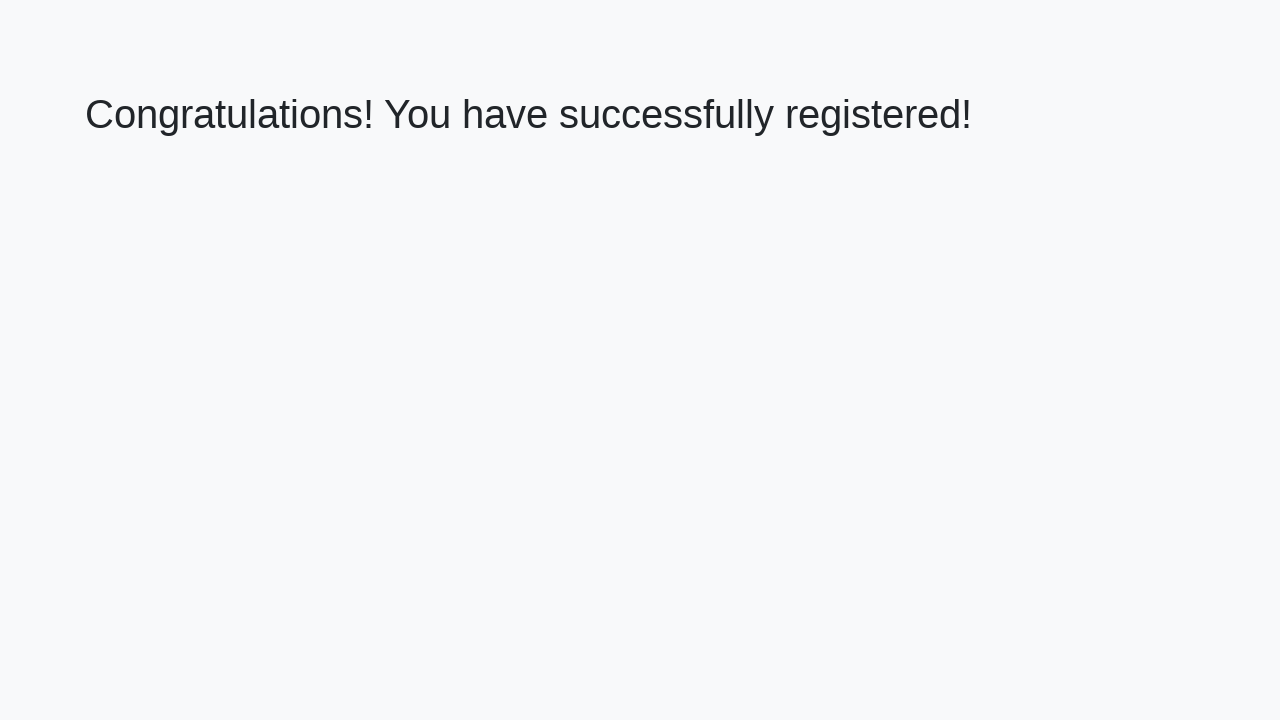

Success message element loaded
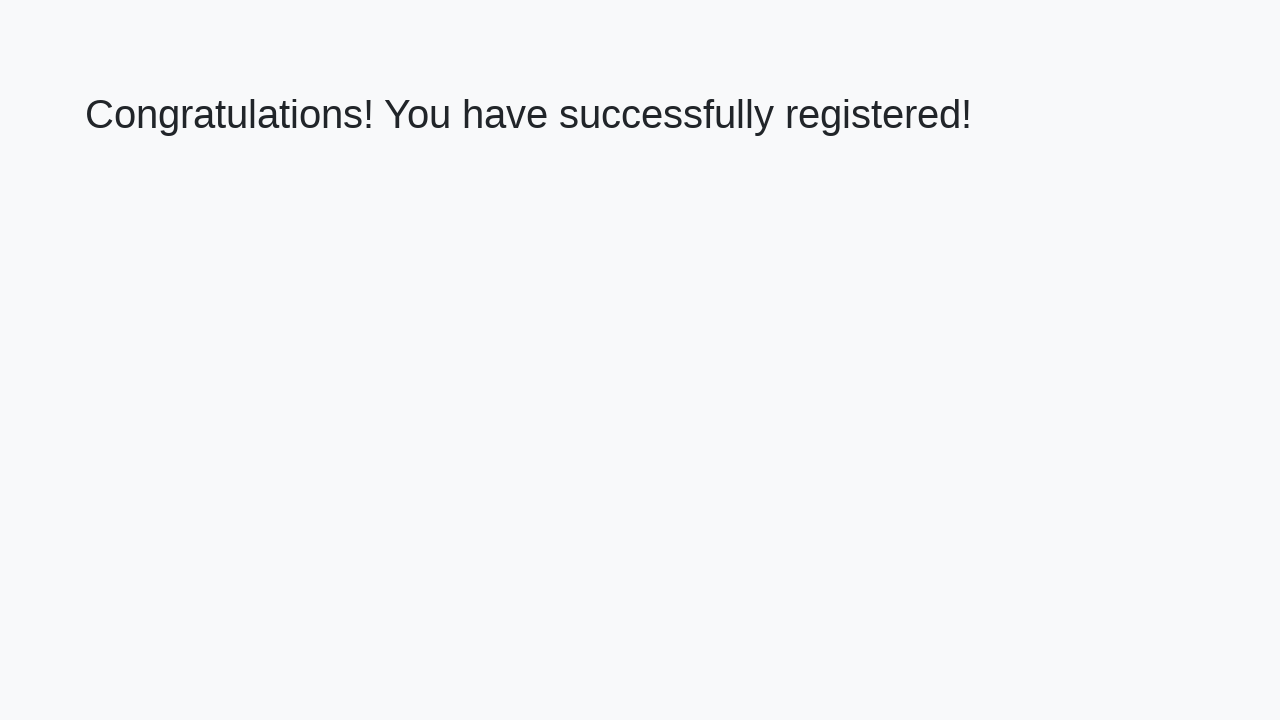

Retrieved success message text content
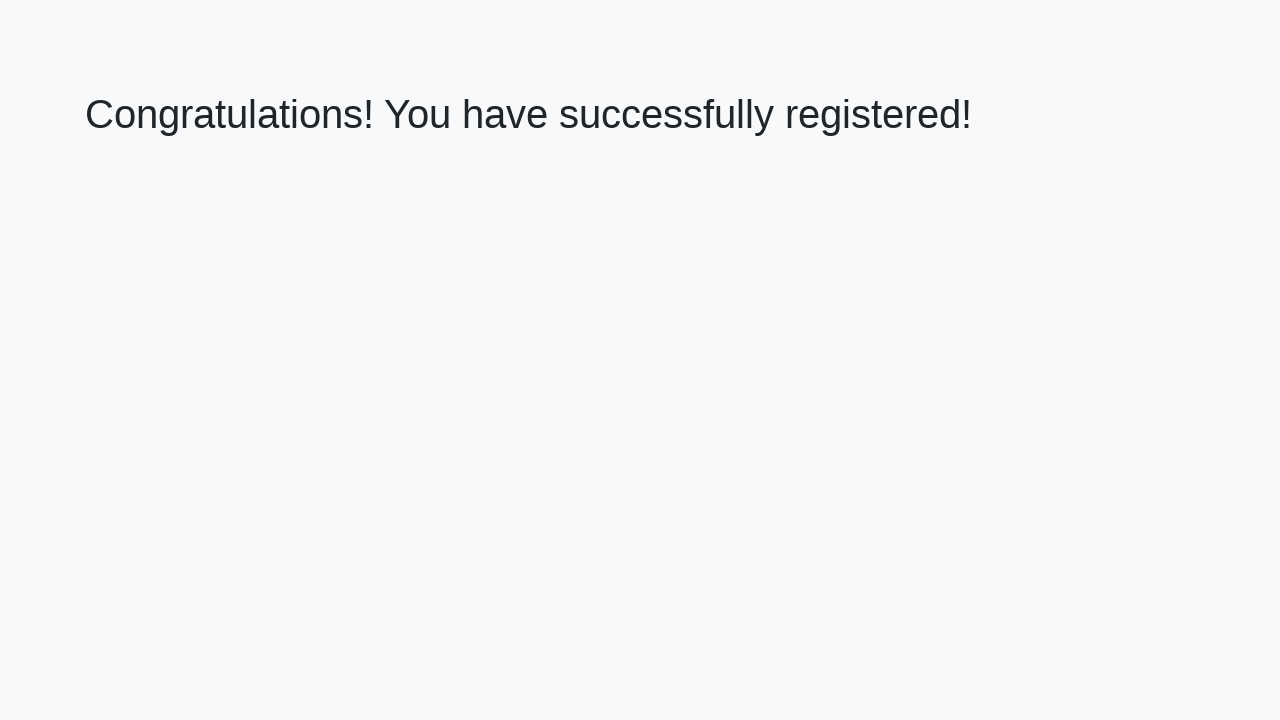

Verified success message: 'Congratulations! You have successfully registered!'
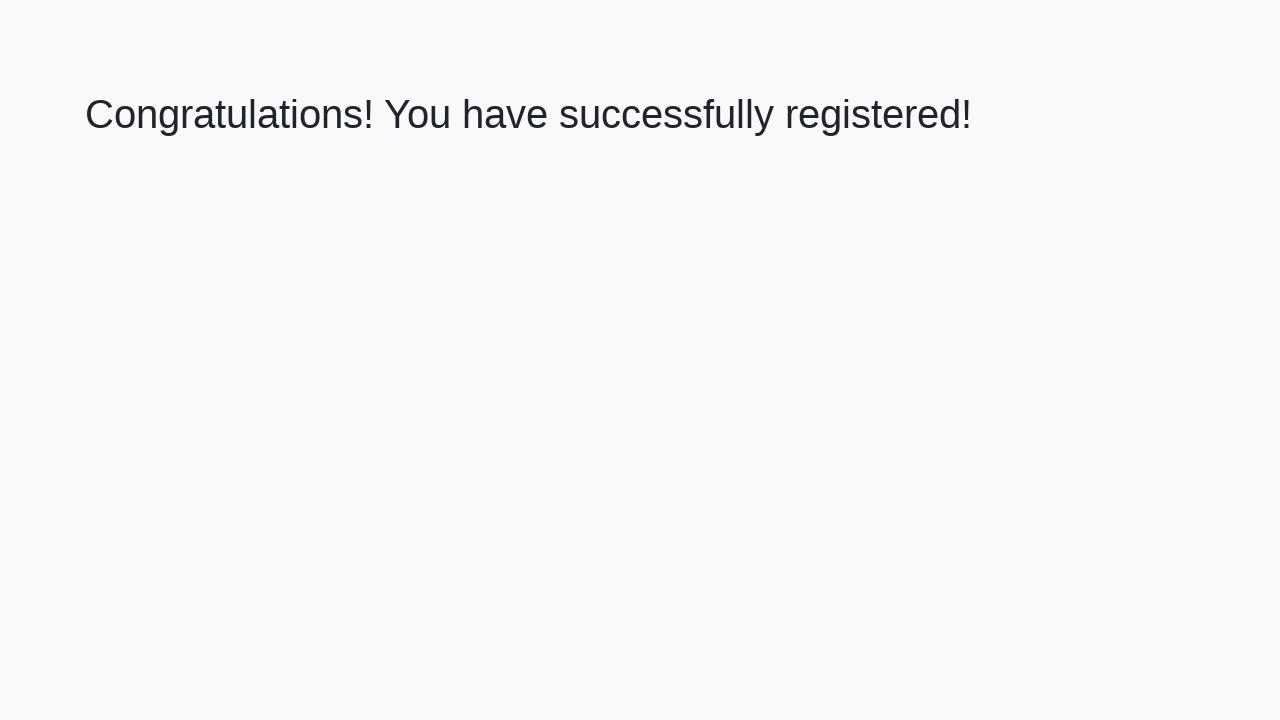

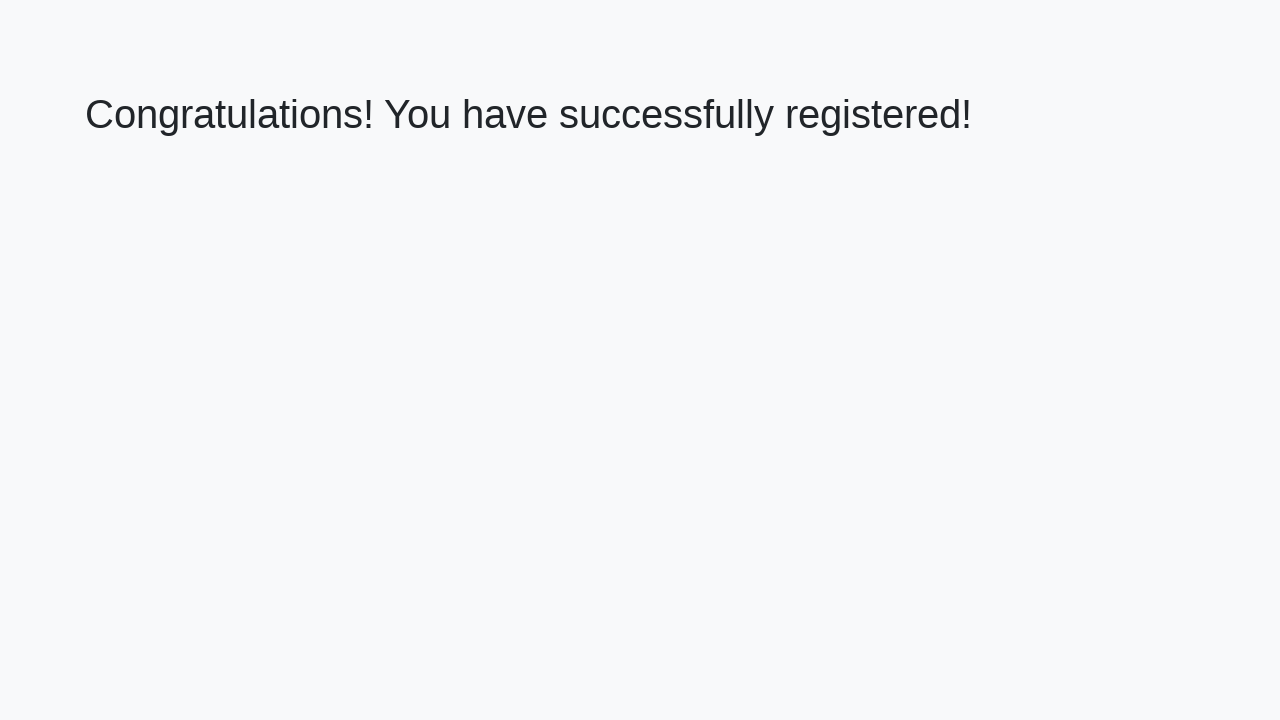